Tests that an invalid email format prevents form submission and displays an error state on the email field.

Starting URL: https://demoqa.com

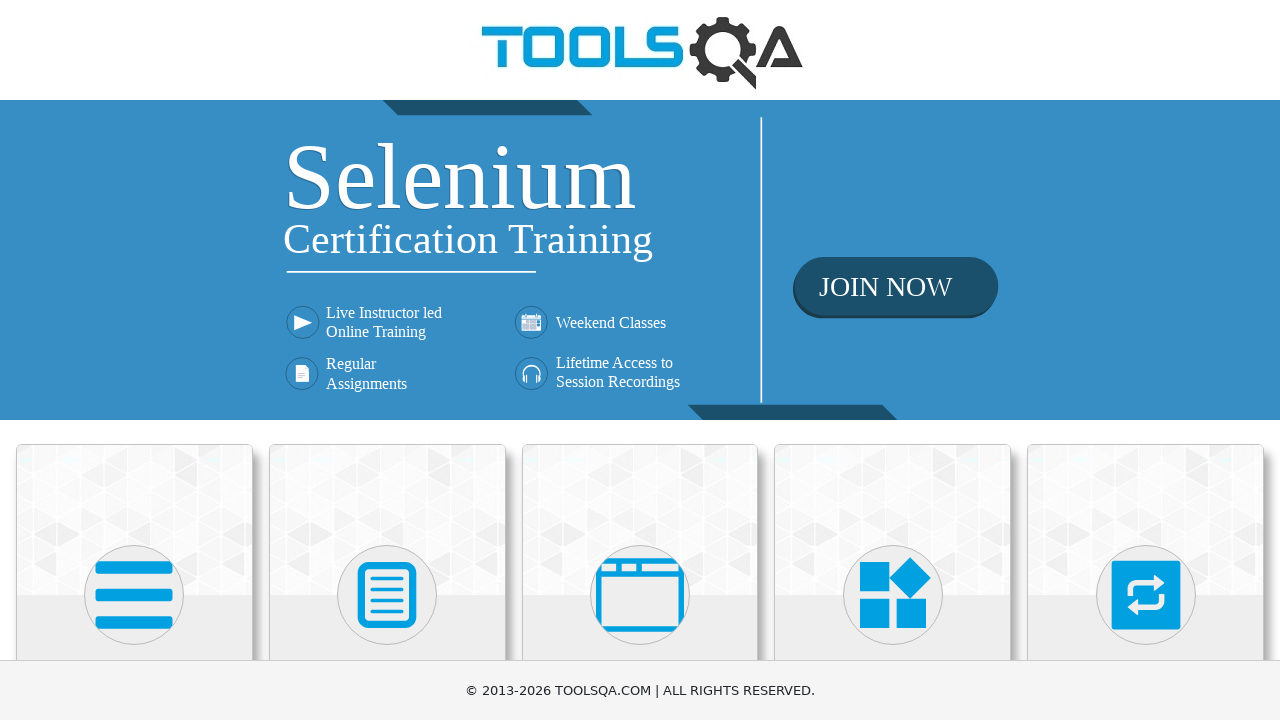

Clicked on the Elements link at (134, 360) on h5 >> internal:has-text="Elements"i
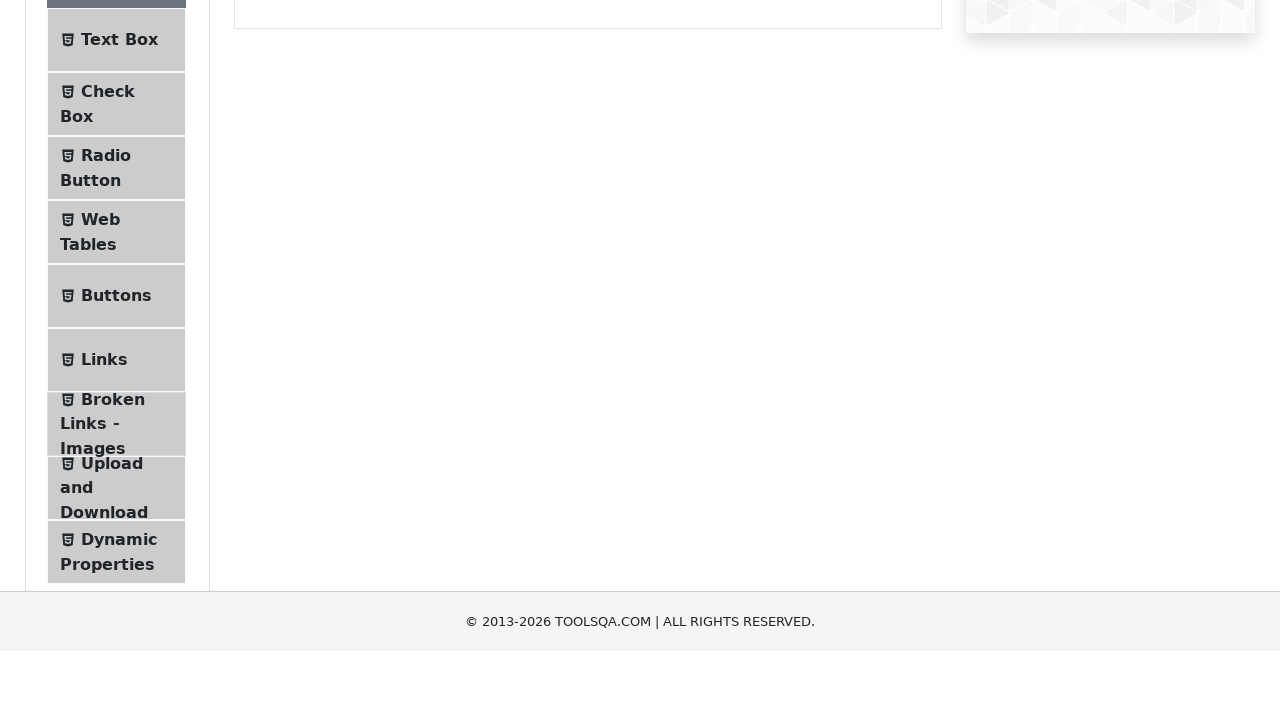

Clicked on the Text Box menu item at (119, 261) on span.text >> internal:has-text="Text Box"i
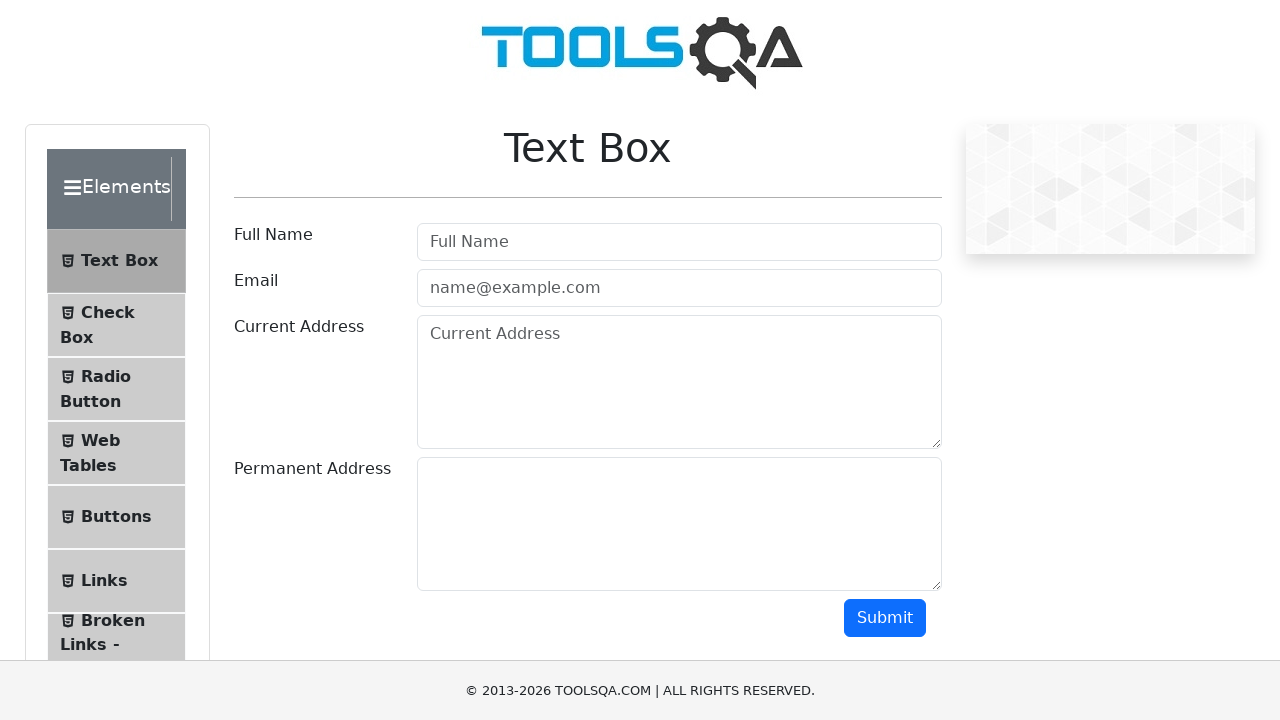

Form fields loaded and became visible
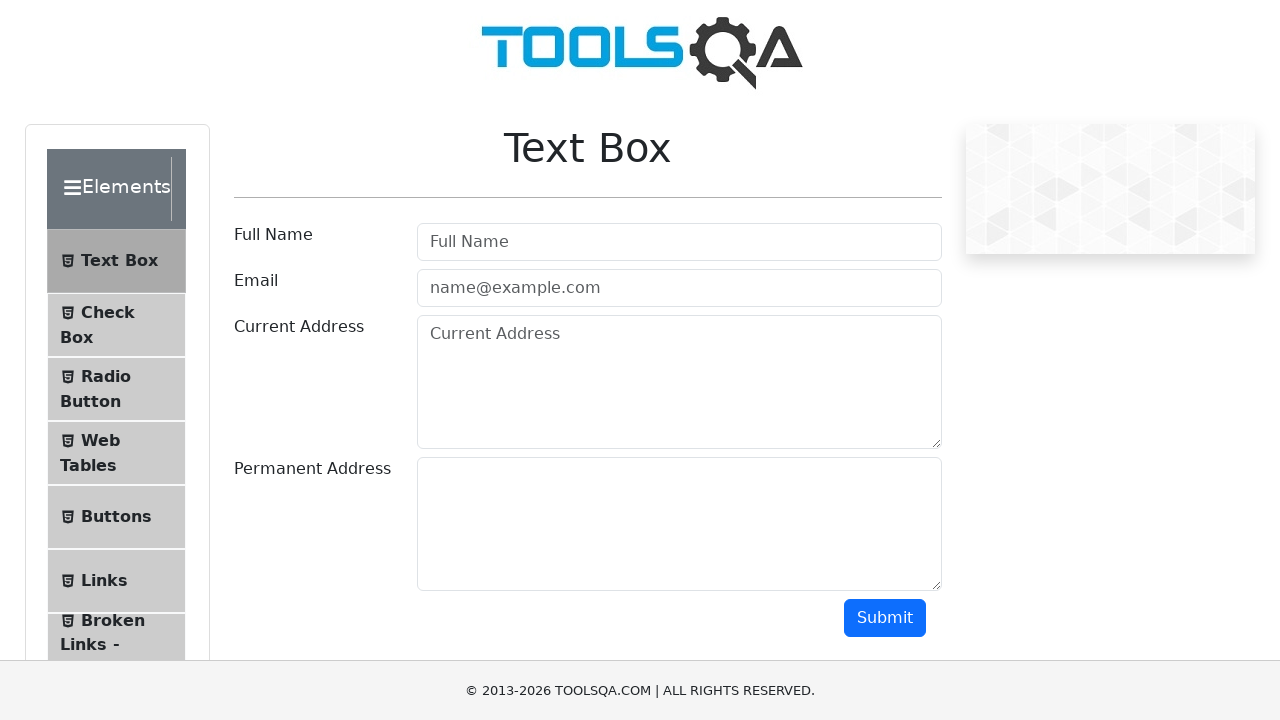

Filled Full Name field with 'Test Name' on input[id="userName"]
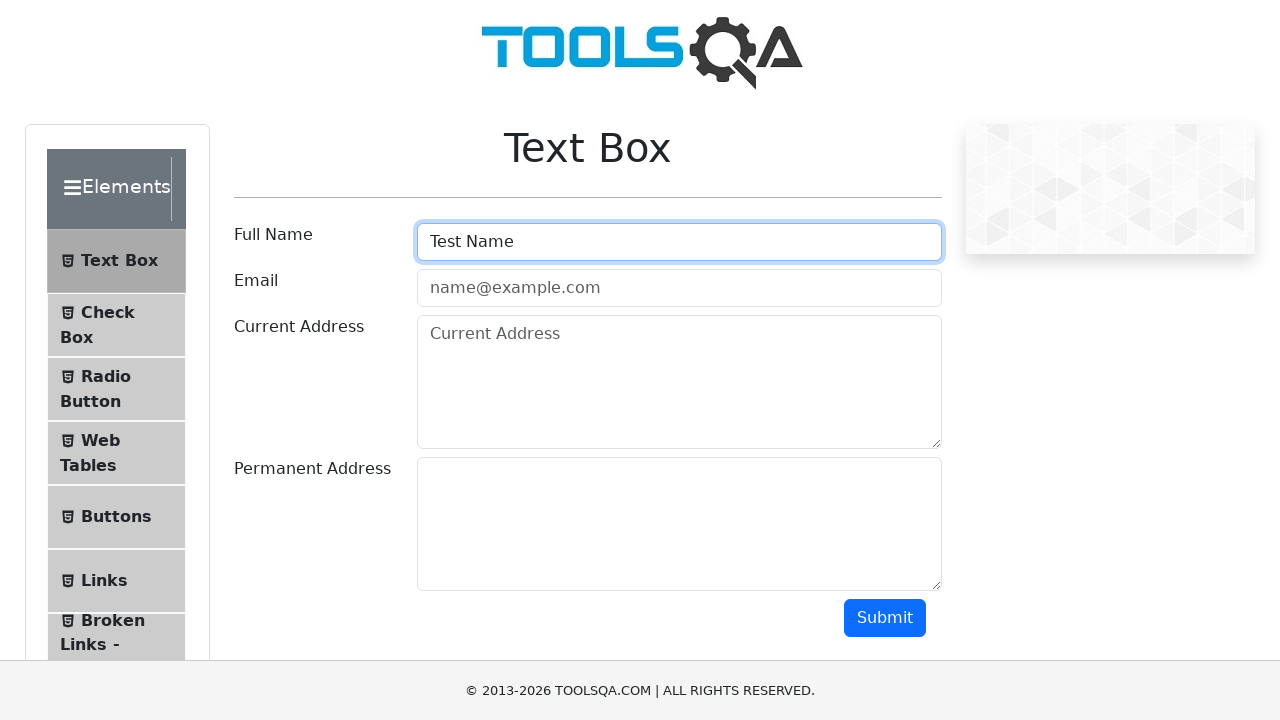

Filled Email field with invalid email 'test' (no @ symbol) on input[id="userEmail"]
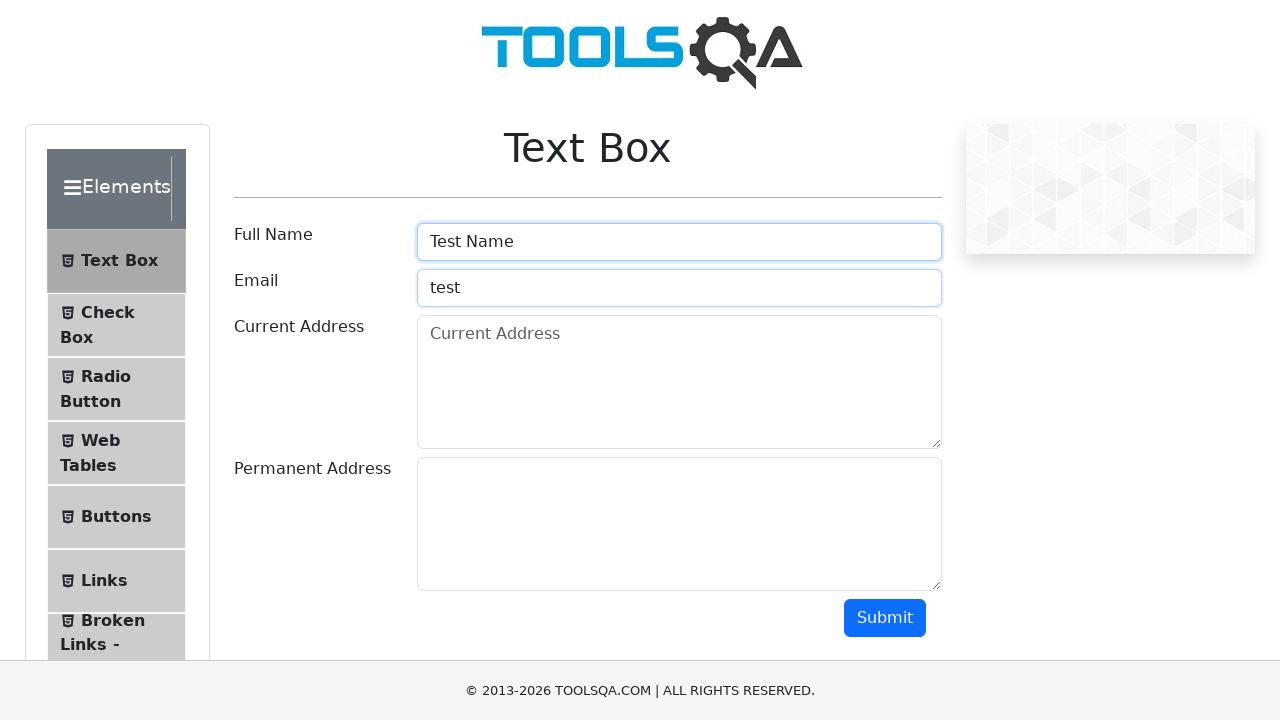

Filled Current Address field with 'Test Location' on textarea[id="currentAddress"]
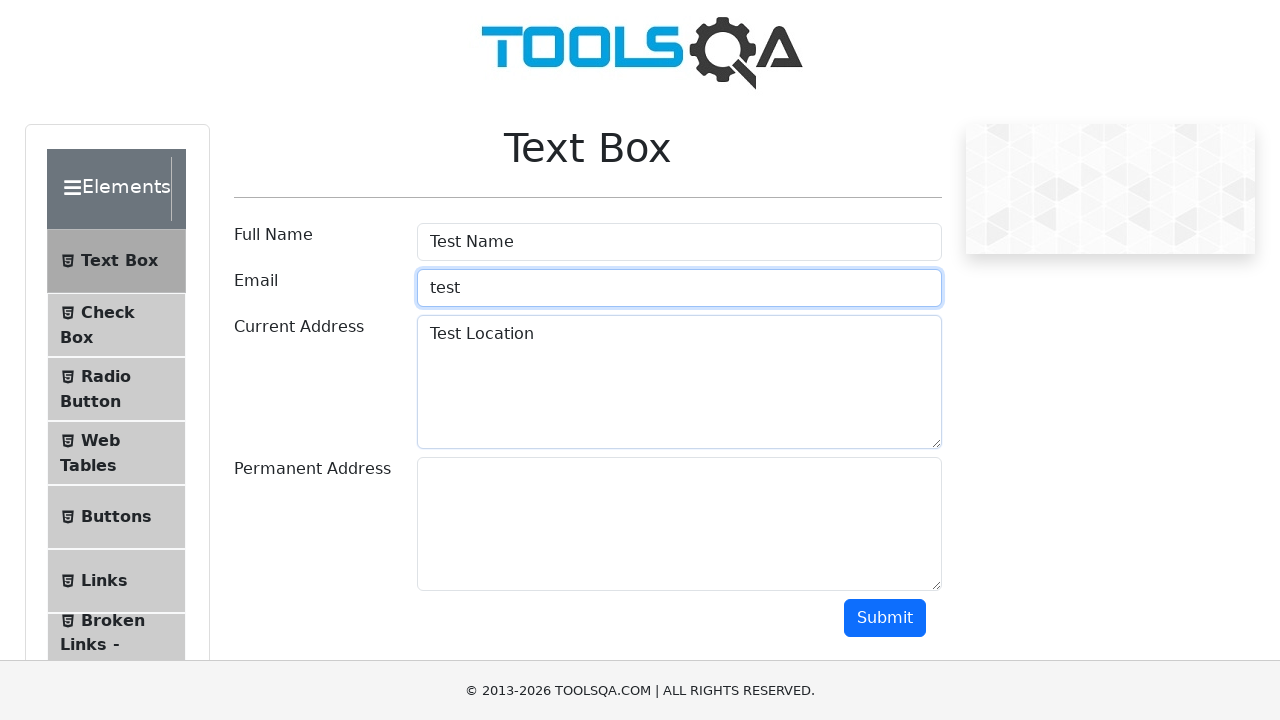

Filled Permanent Address field with 'Test Location' on textarea[id="permanentAddress"]
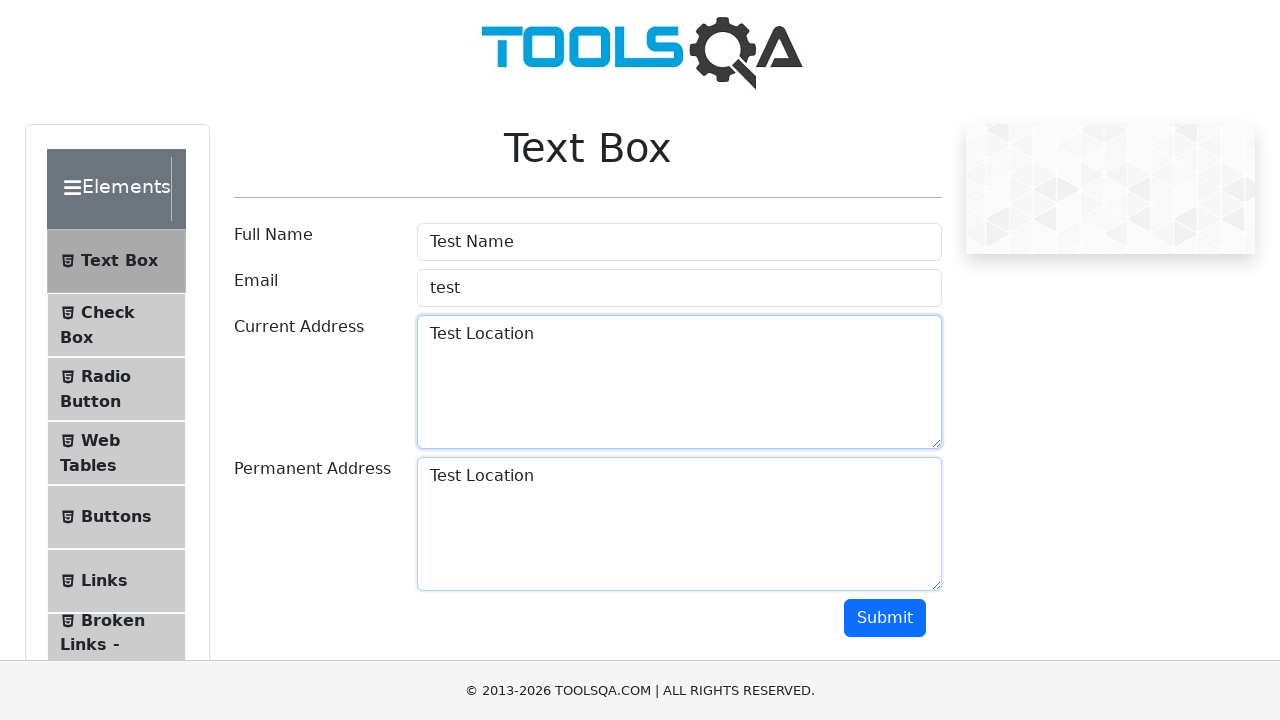

Clicked the Submit button at (885, 618) on button[id="submit"]
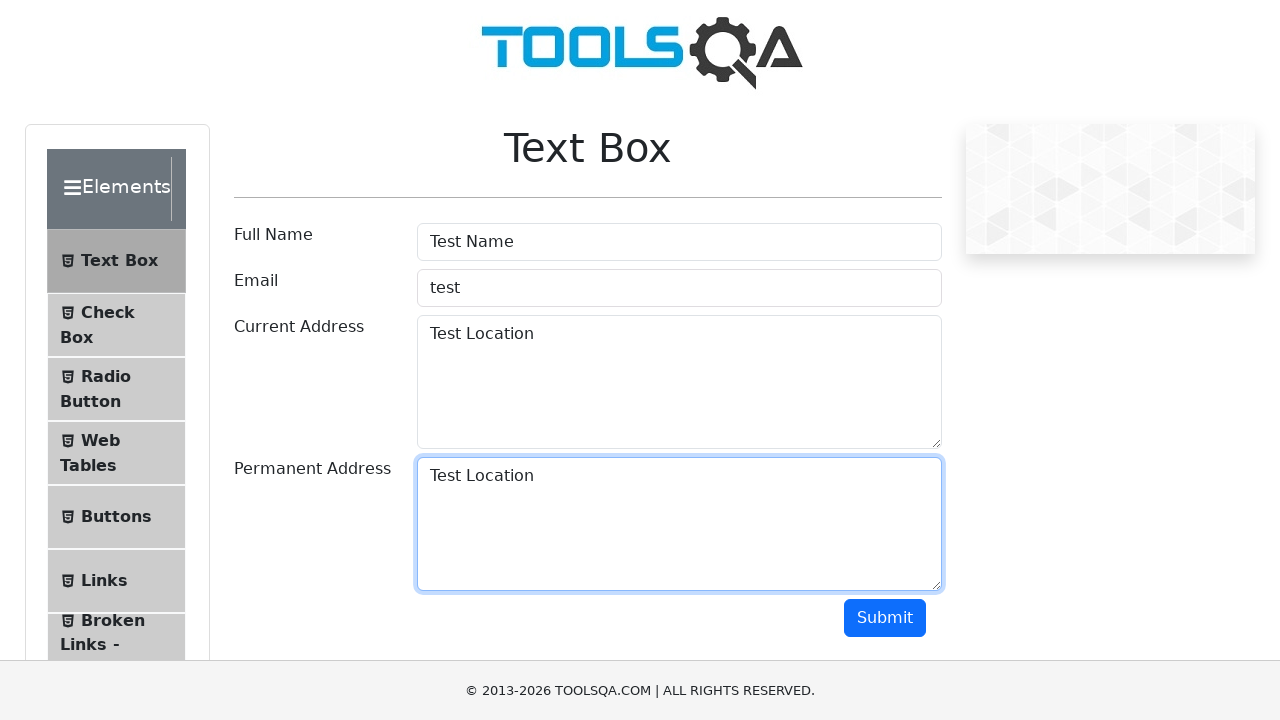

Email field now displays error state - invalid email format prevented submission
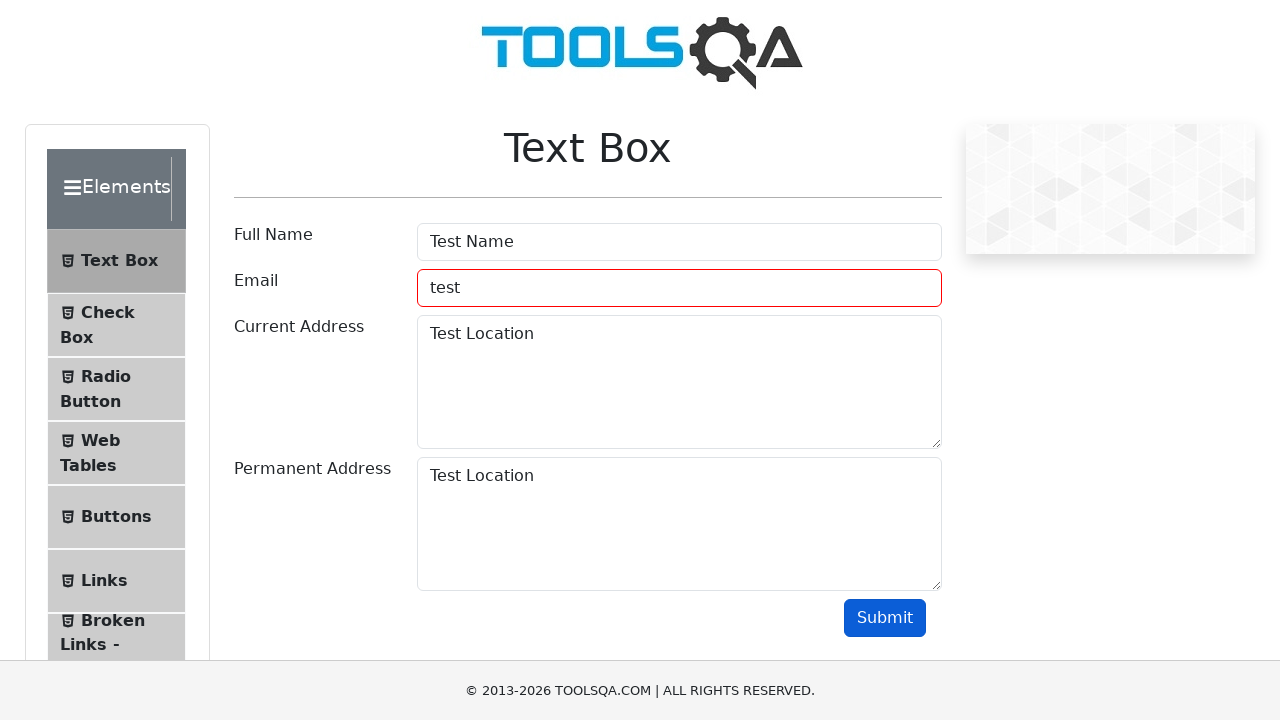

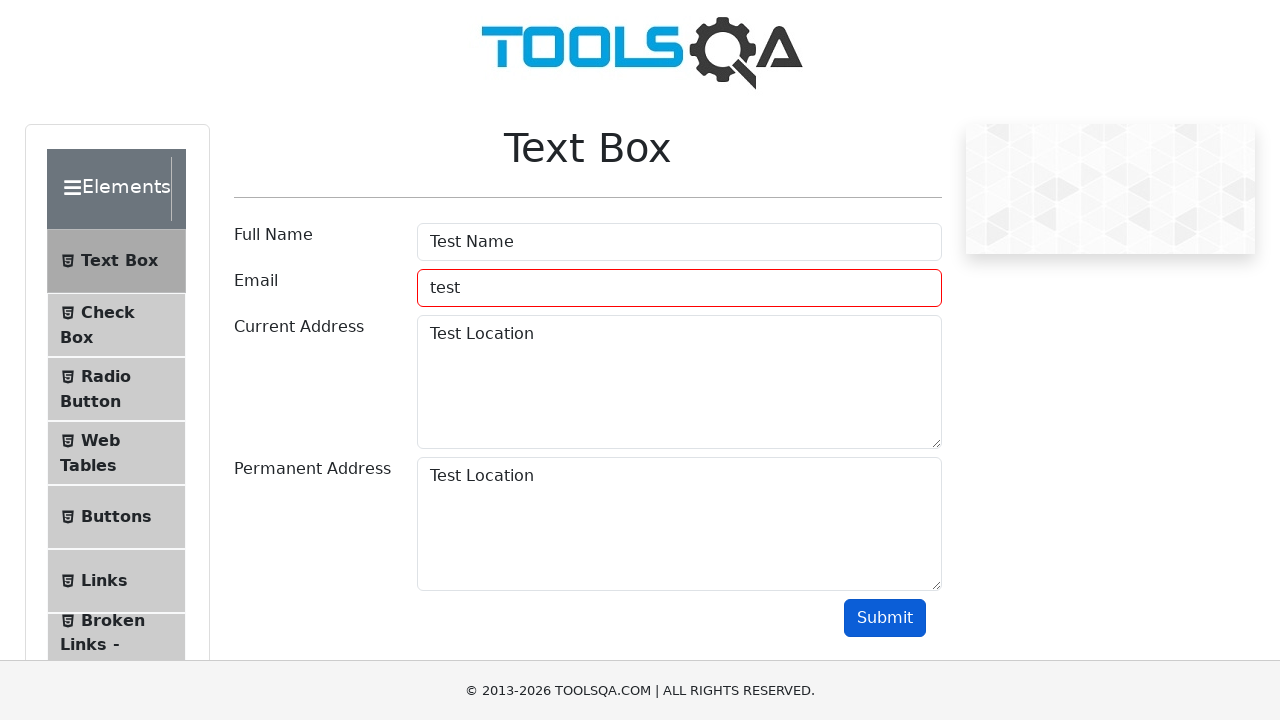